Tests checkbox interaction by waiting for checkboxes to be clickable and clicking the first checkbox on a practice testing site.

Starting URL: https://practice.expandtesting.com/checkboxes

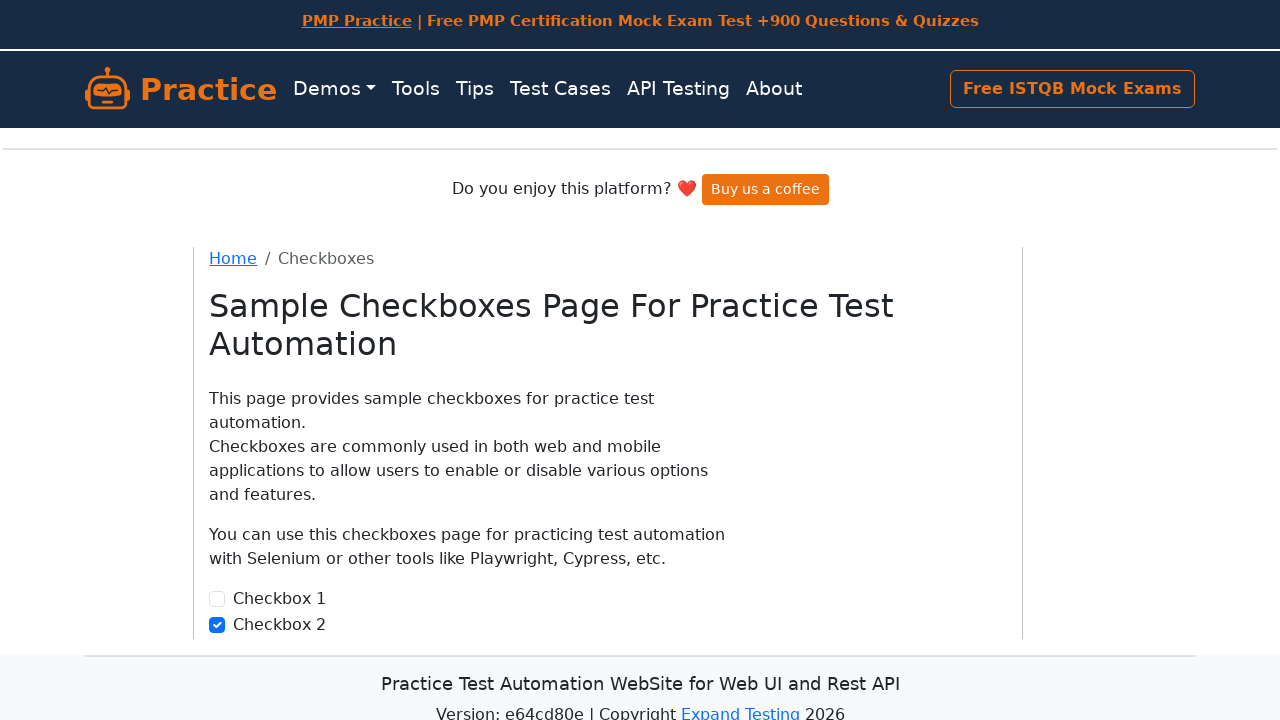

Waited for first checkbox to be visible
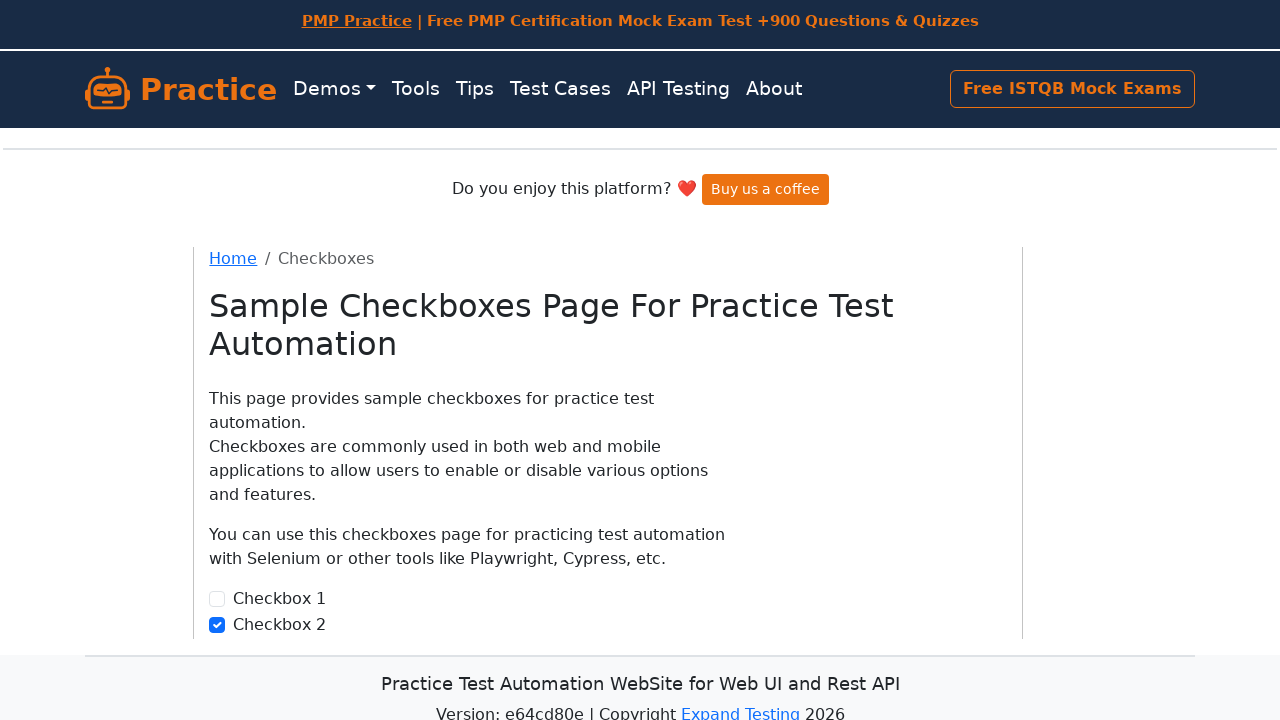

Clicked the first checkbox at (217, 599) on #checkbox1
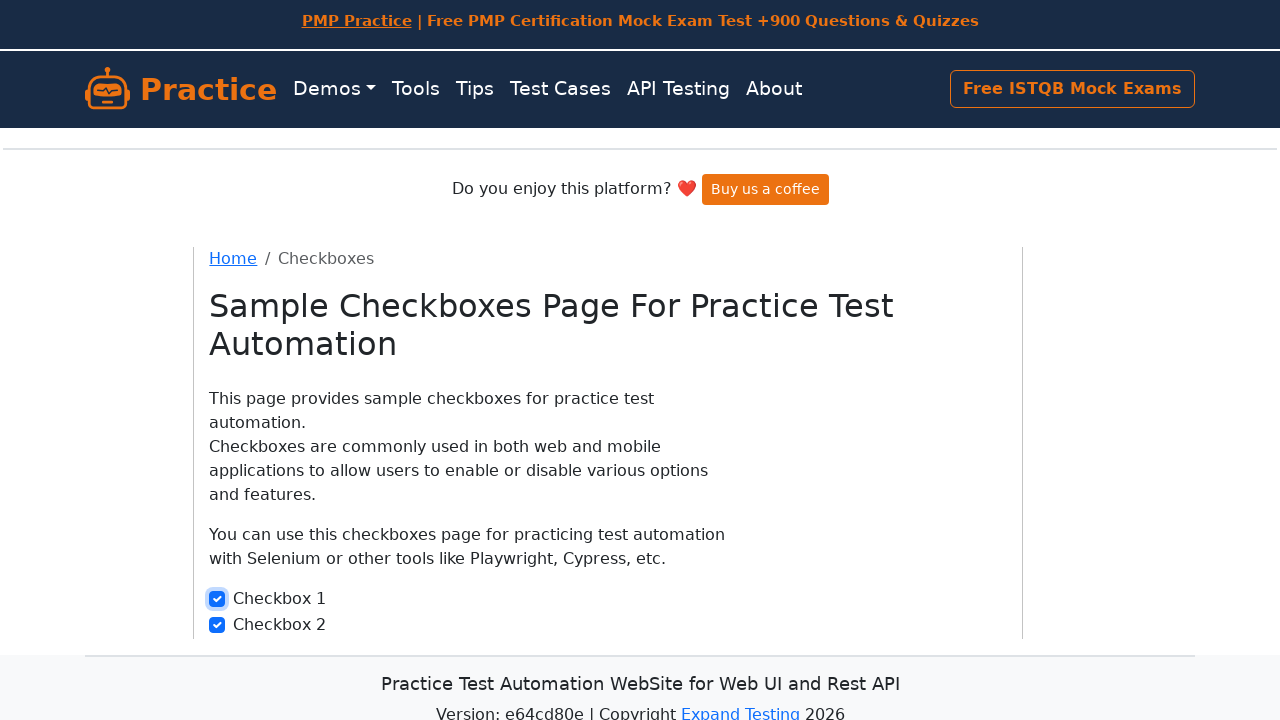

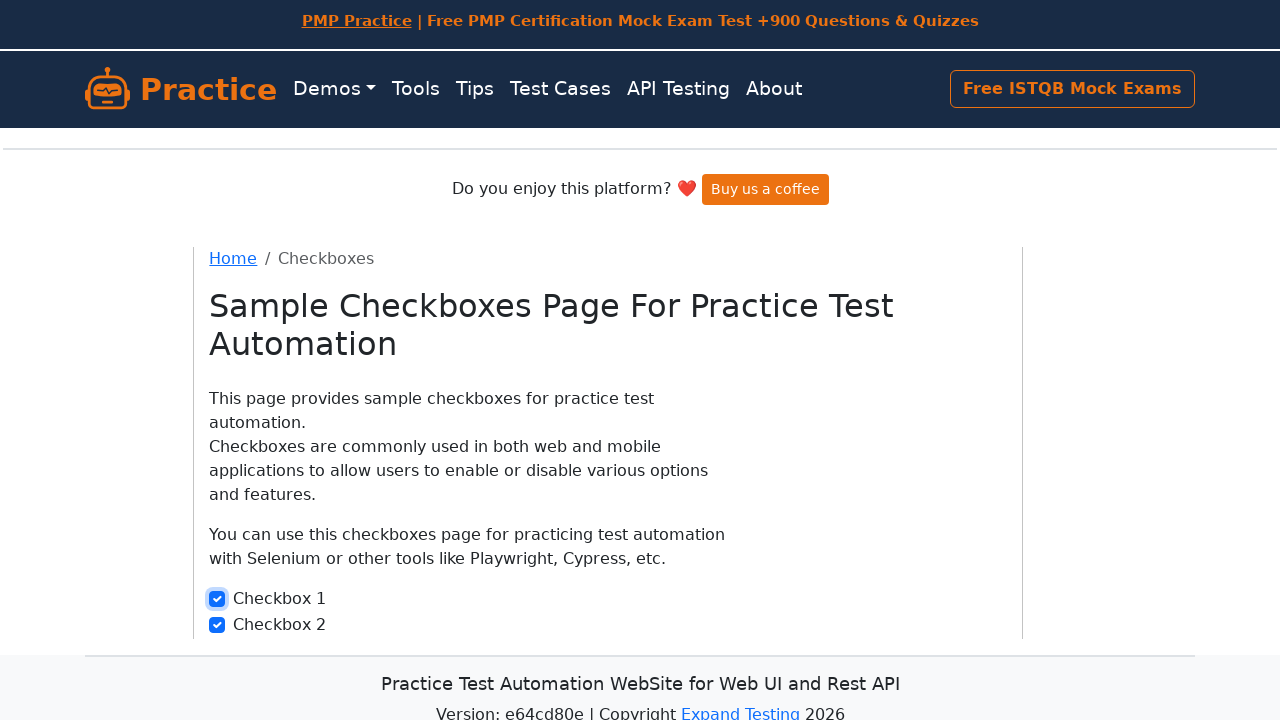